Tests checkbox functionality on an automation practice page by checking and unchecking a checkbox, verifying its state, and counting the total number of checkboxes on the page

Starting URL: https://rahulshettyacademy.com/AutomationPractice/

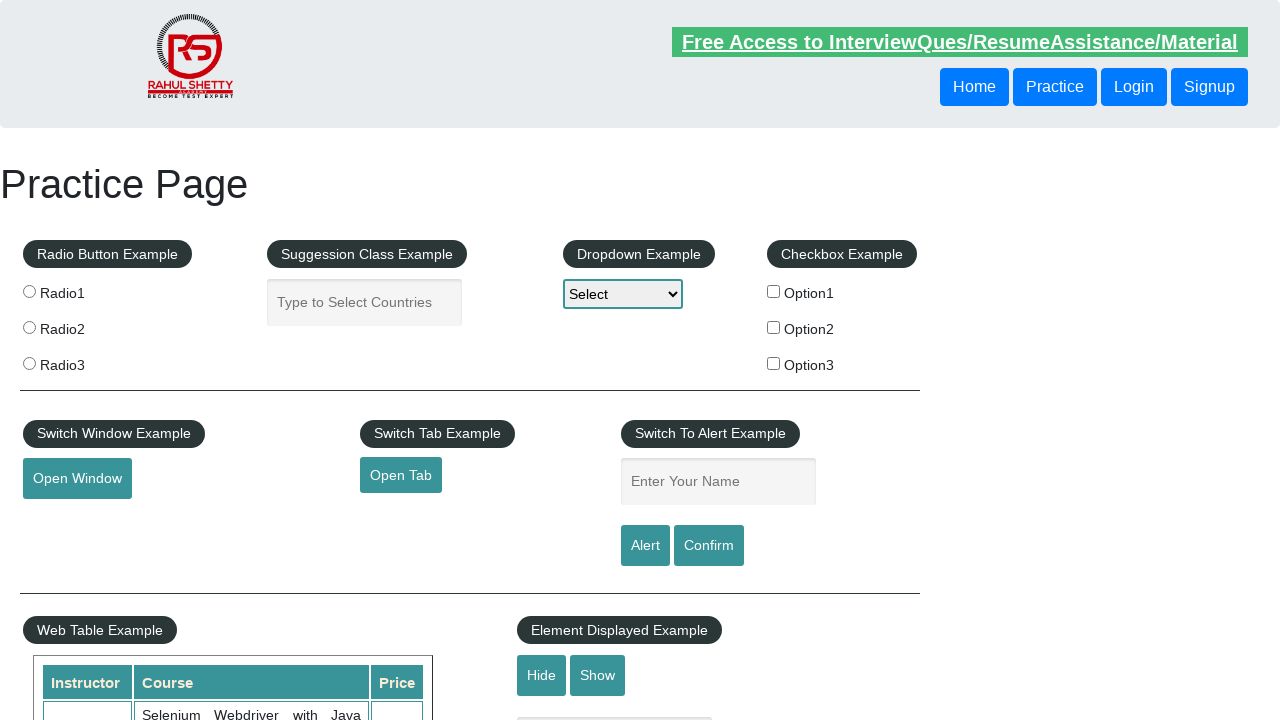

Clicked the first checkbox to check it at (774, 291) on input[id='checkBoxOption1']
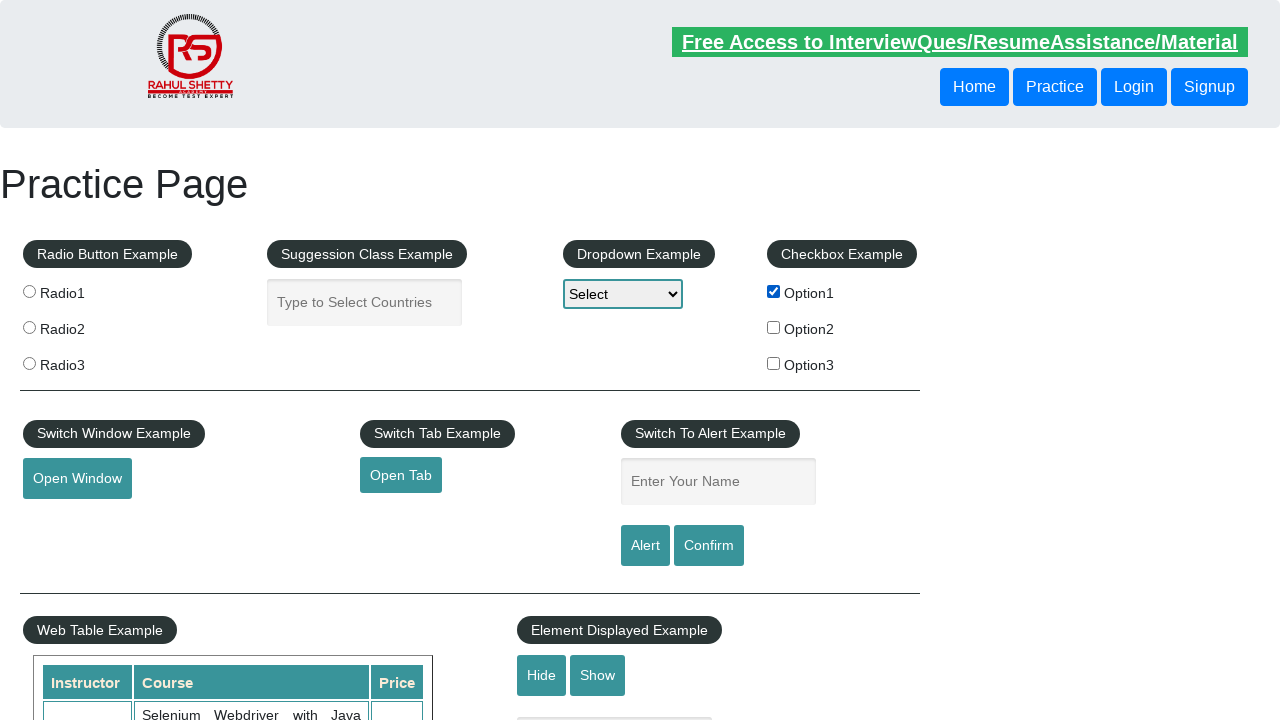

Verified the first checkbox is checked
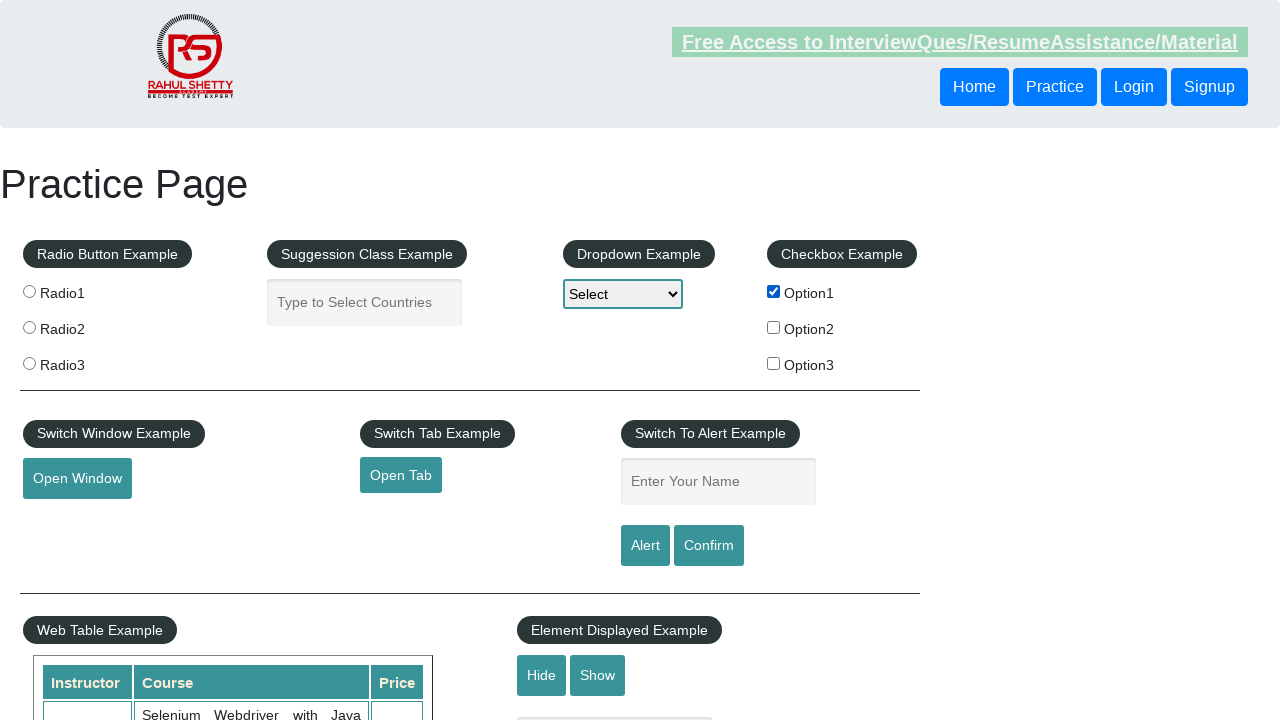

Clicked the first checkbox again to uncheck it at (774, 291) on input[id='checkBoxOption1']
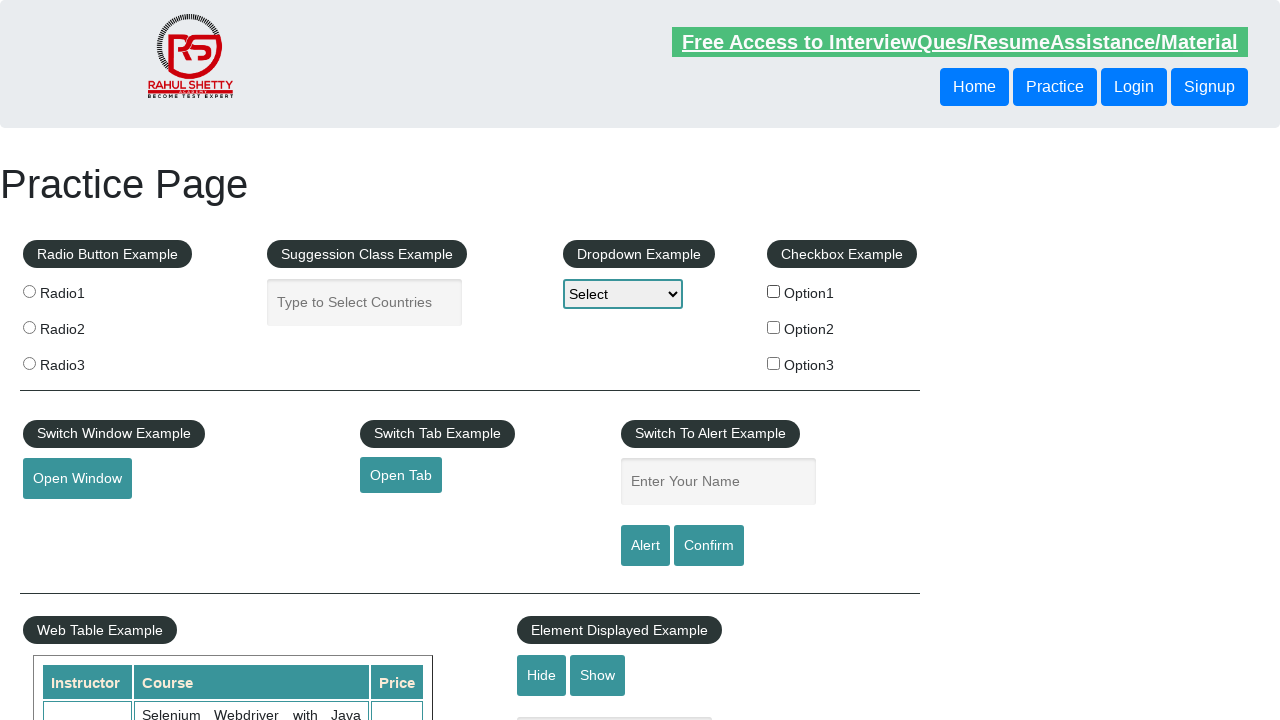

Verified the first checkbox is unchecked
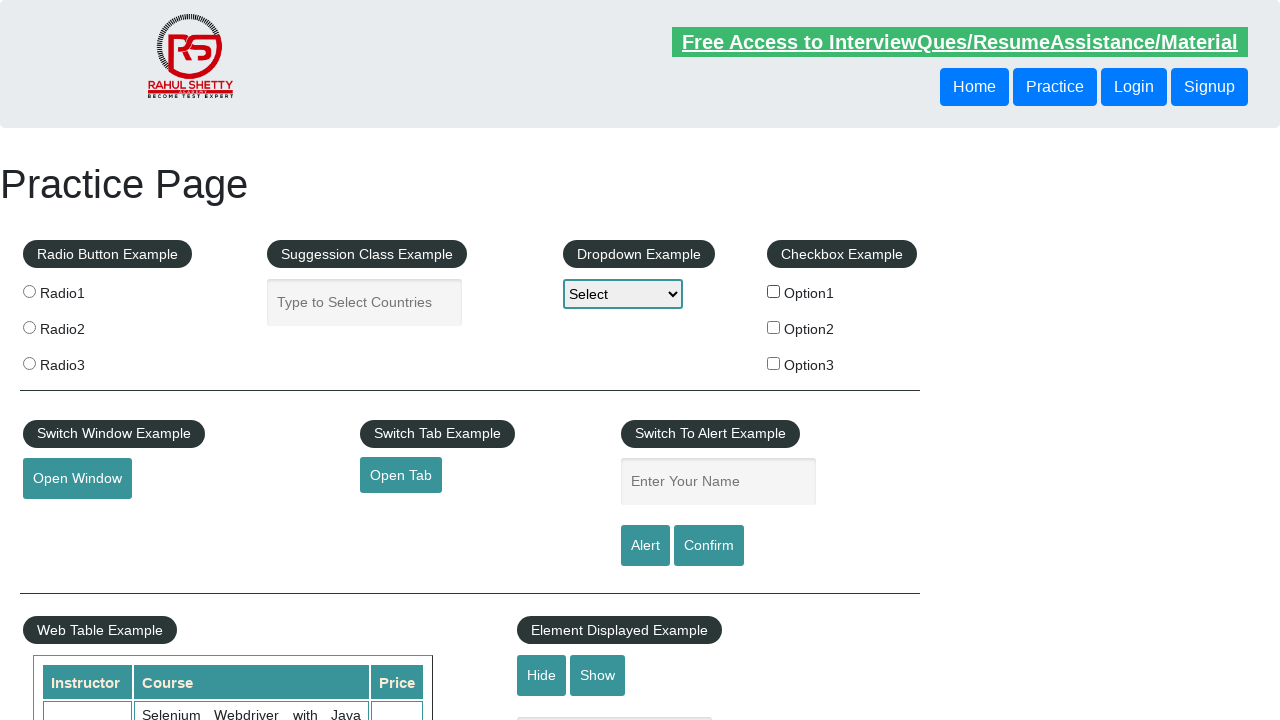

Located all checkboxes on the page
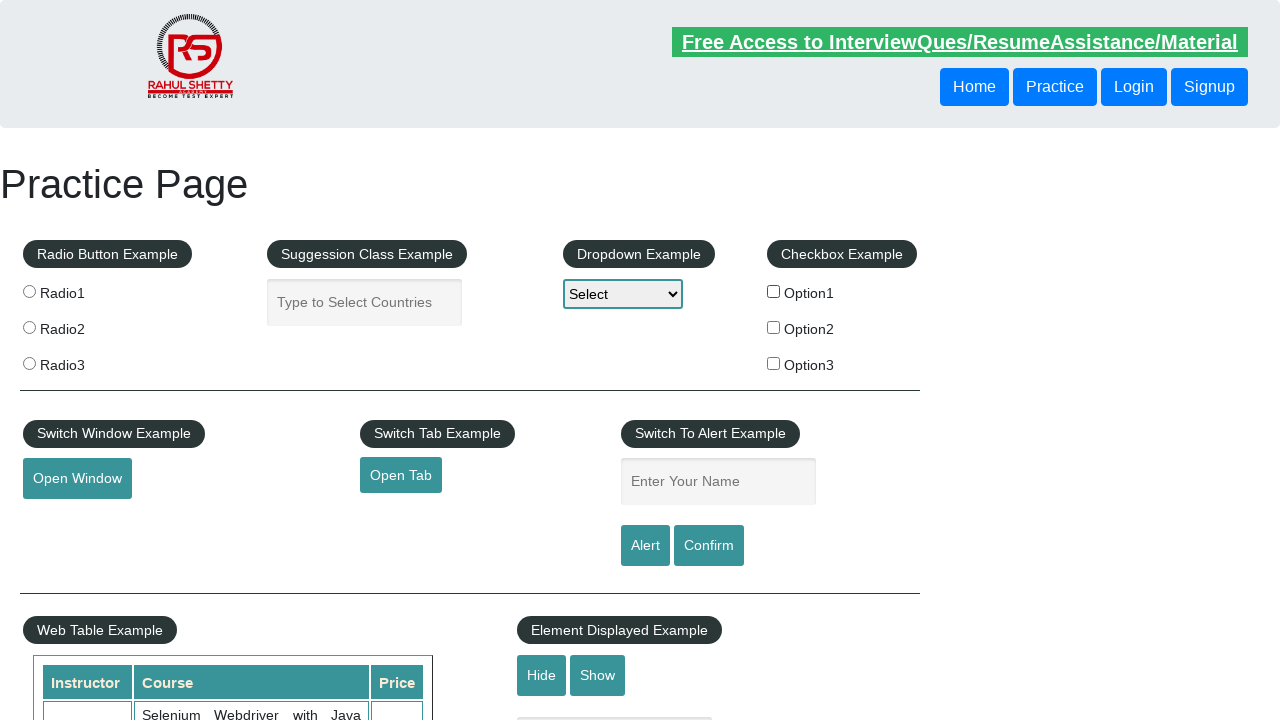

Counted total number of checkboxes: 3
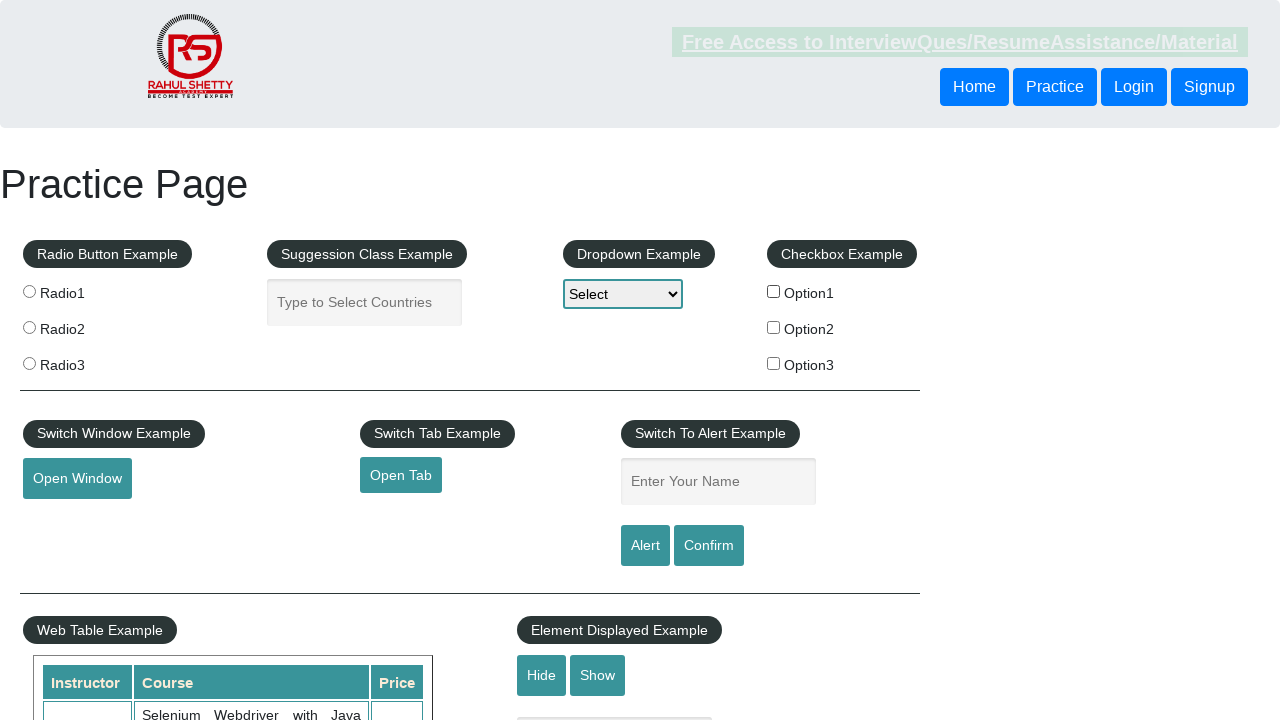

Verified there are 3 checkboxes on the page
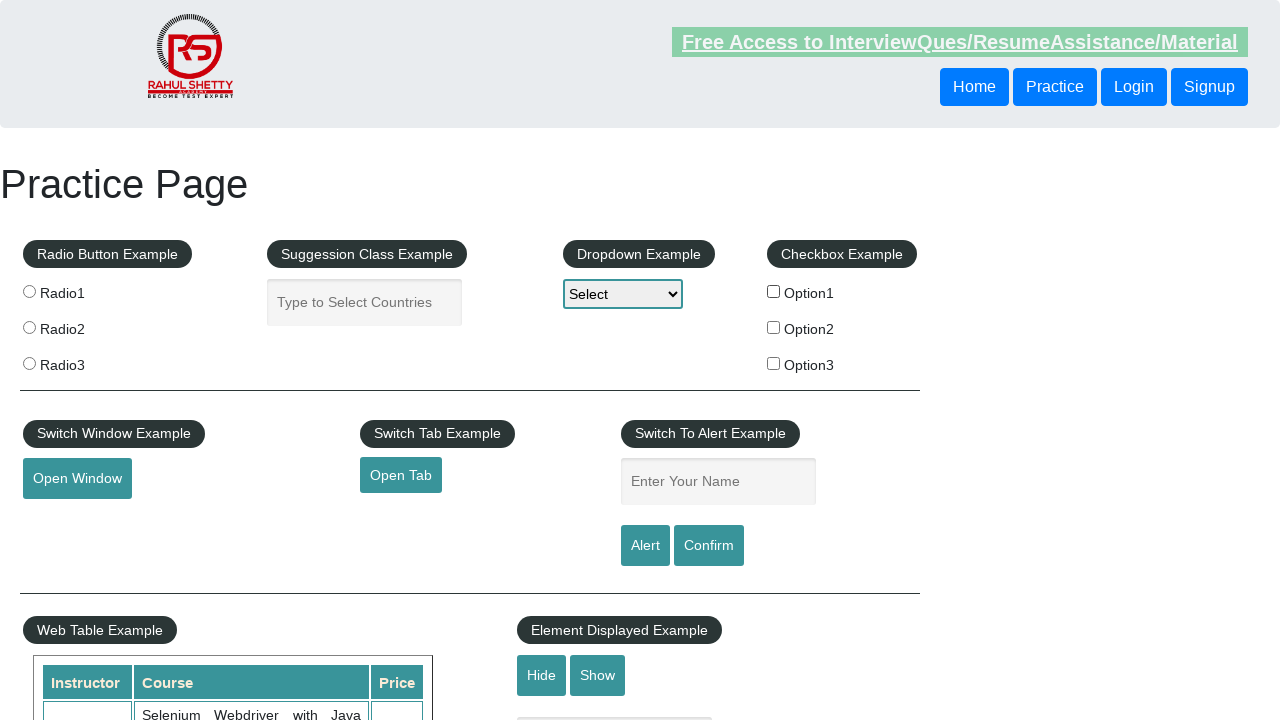

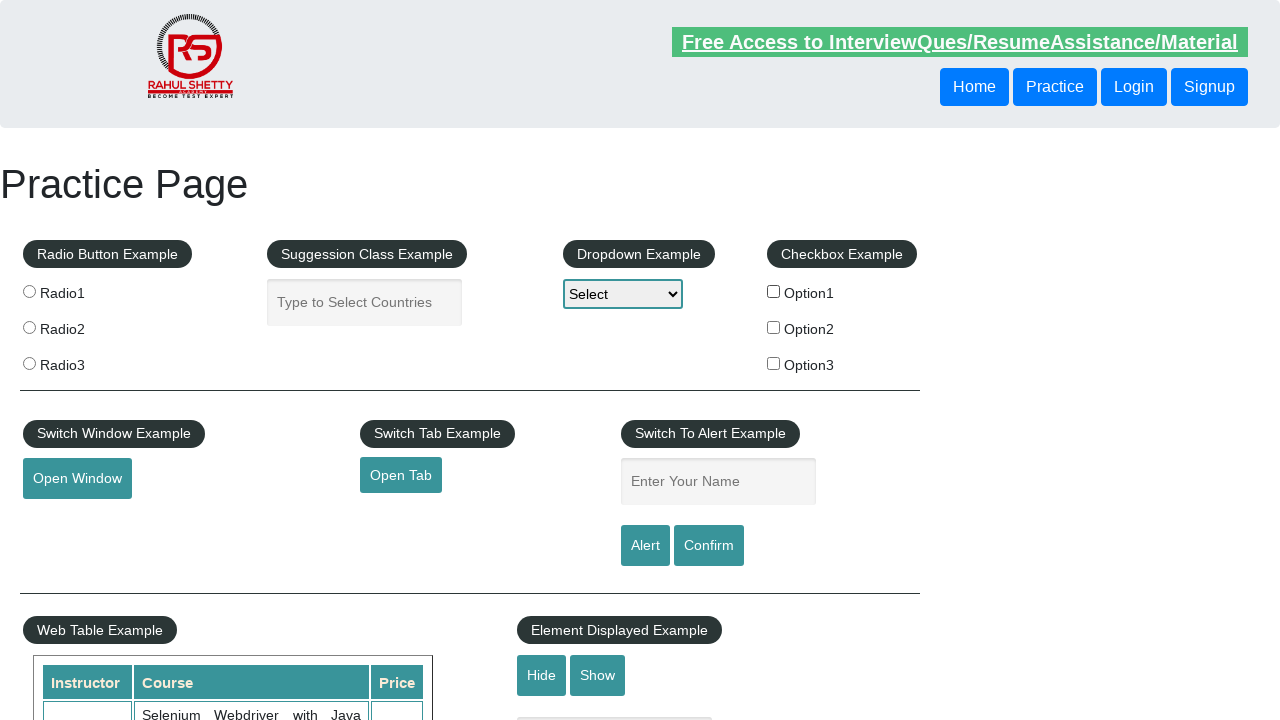